Verifies that the "Add to Cart" button is not present on a non-product page (contact page)

Starting URL: https://www.datart.cz/kontakty.html

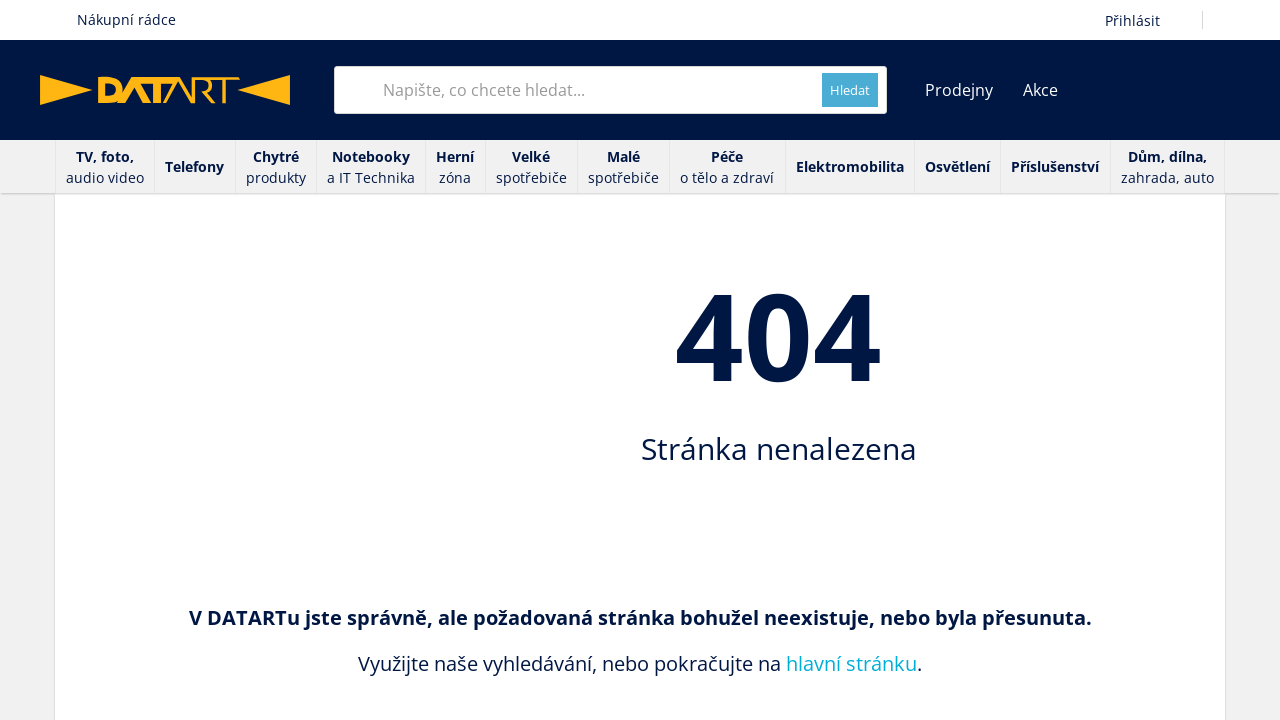

Navigated to contact page at https://www.datart.cz/kontakty.html
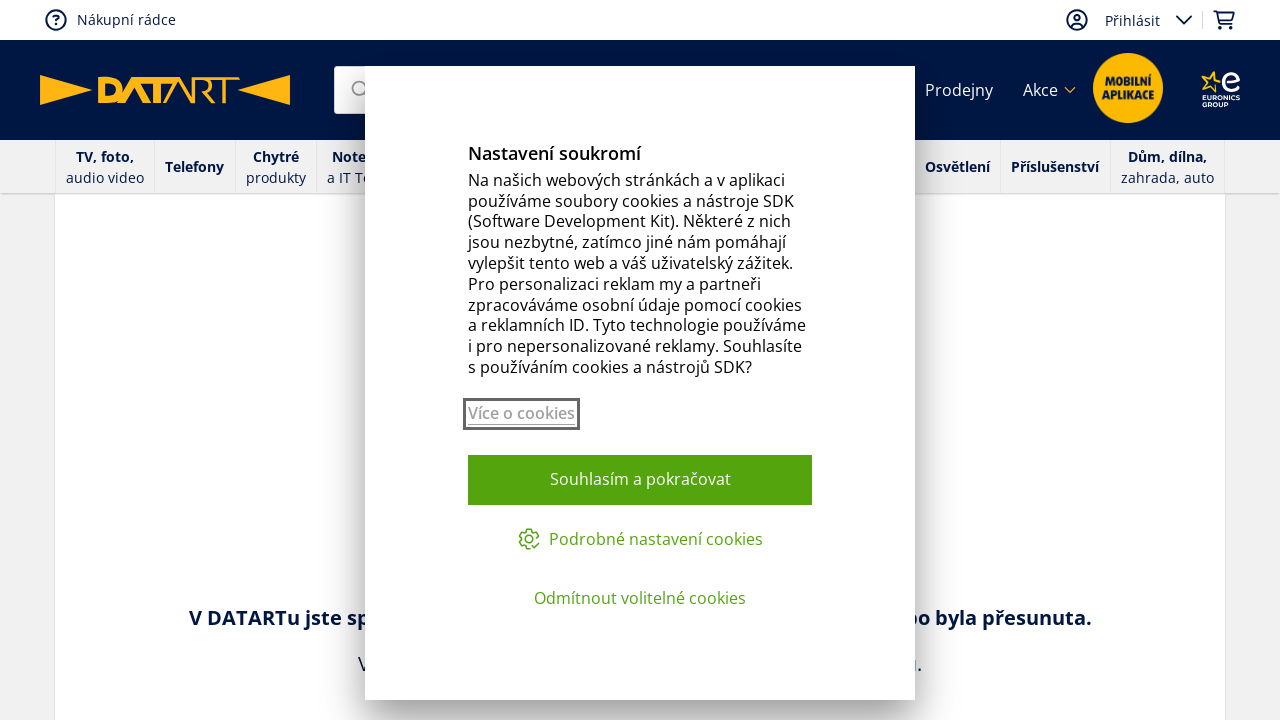

Queried for 'Add to Cart' buttons on the page
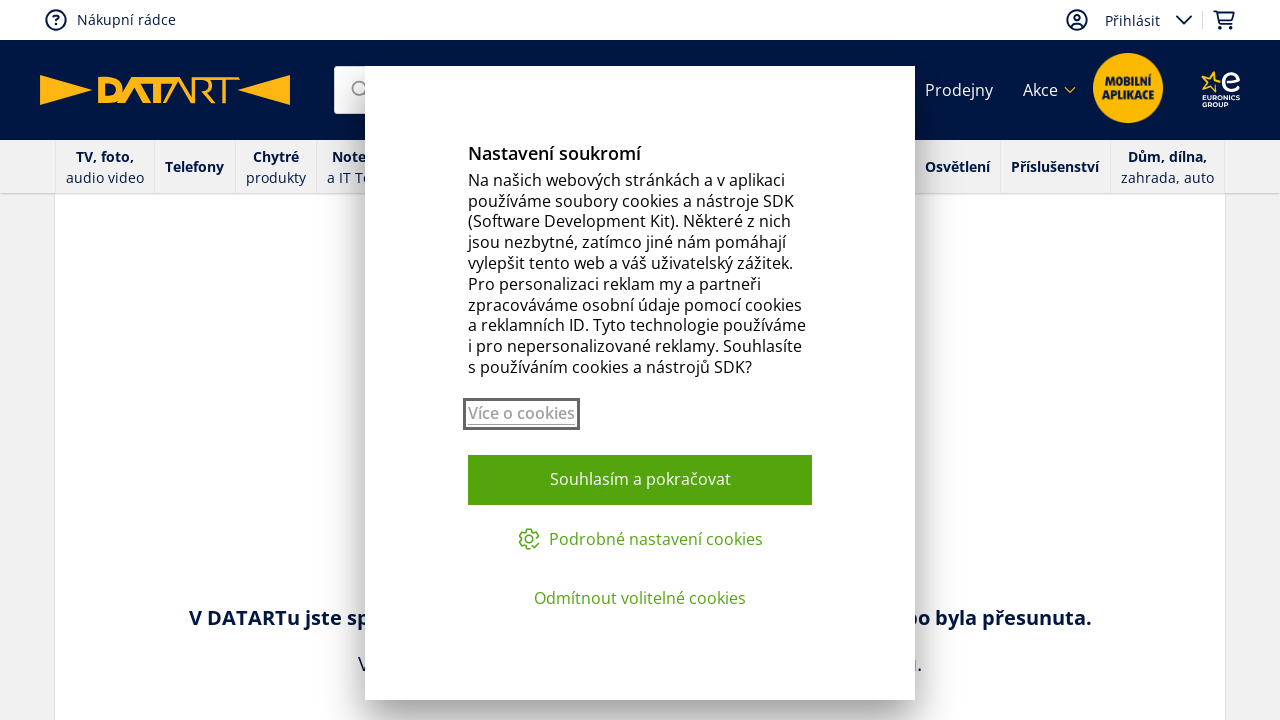

Verified that 'Add to Cart' button is not present or not visible on contact page
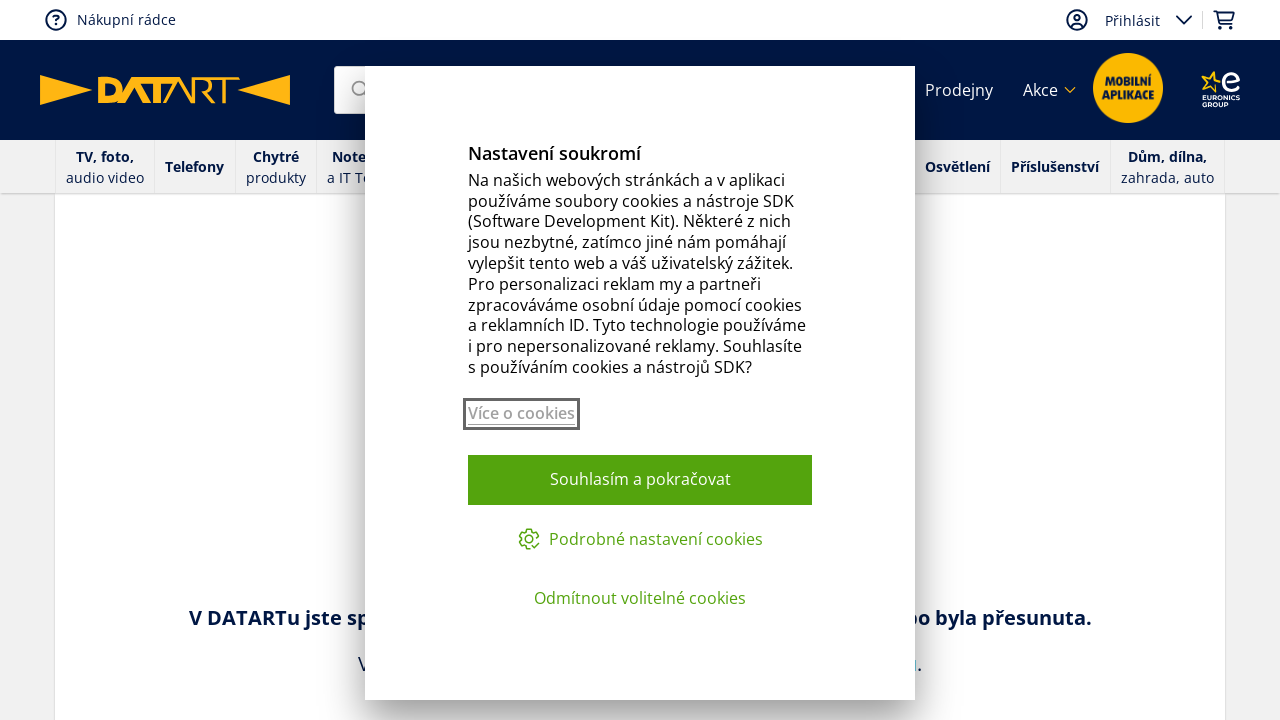

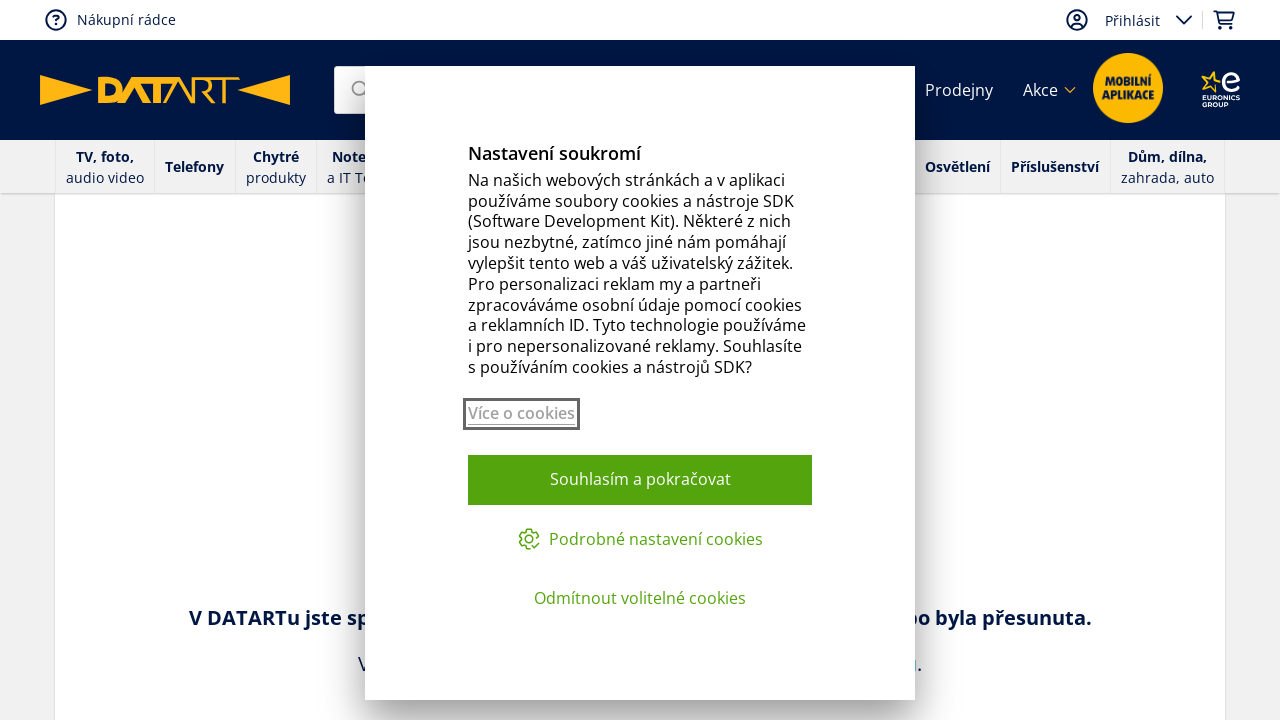